Tests calculator addition functionality by clicking buttons 8 + 9 and verifying the result equals 17

Starting URL: https://testpages.eviltester.com/styled/apps/calculator.html

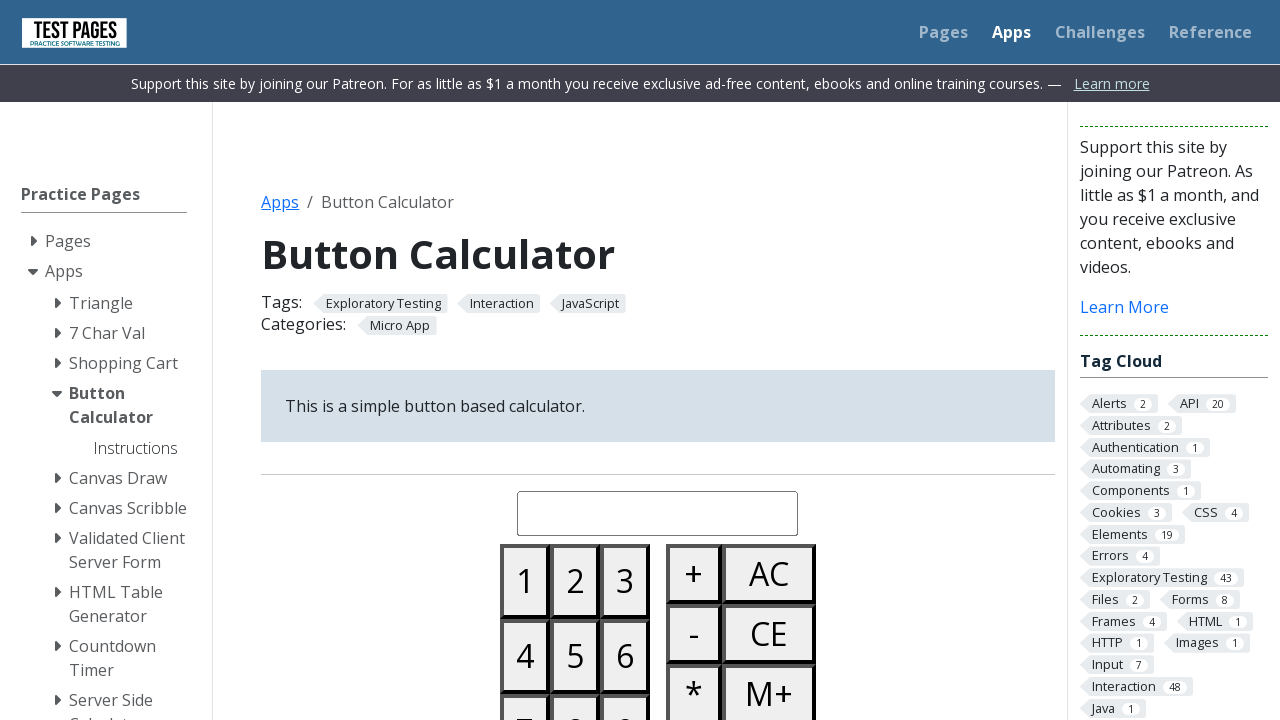

Clicked number 8 button at (575, 683) on #button08
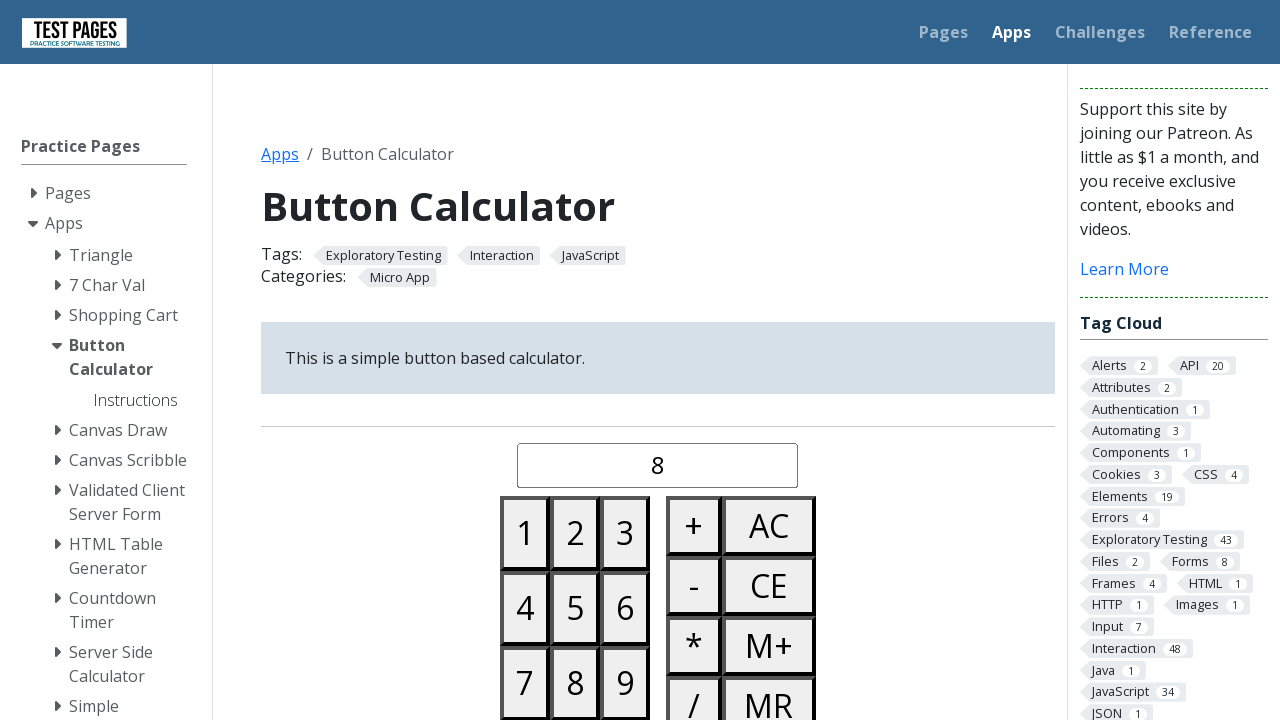

Clicked plus operator button at (694, 526) on #buttonplus
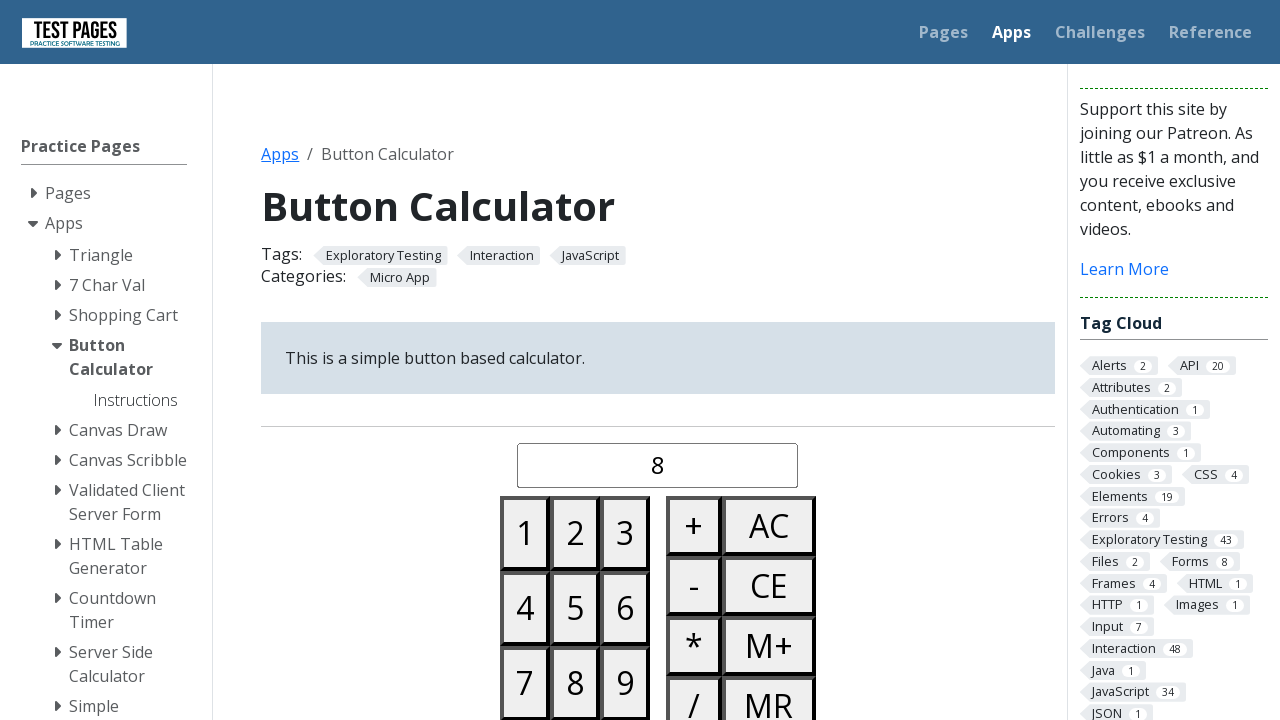

Clicked number 9 button at (625, 683) on #button09
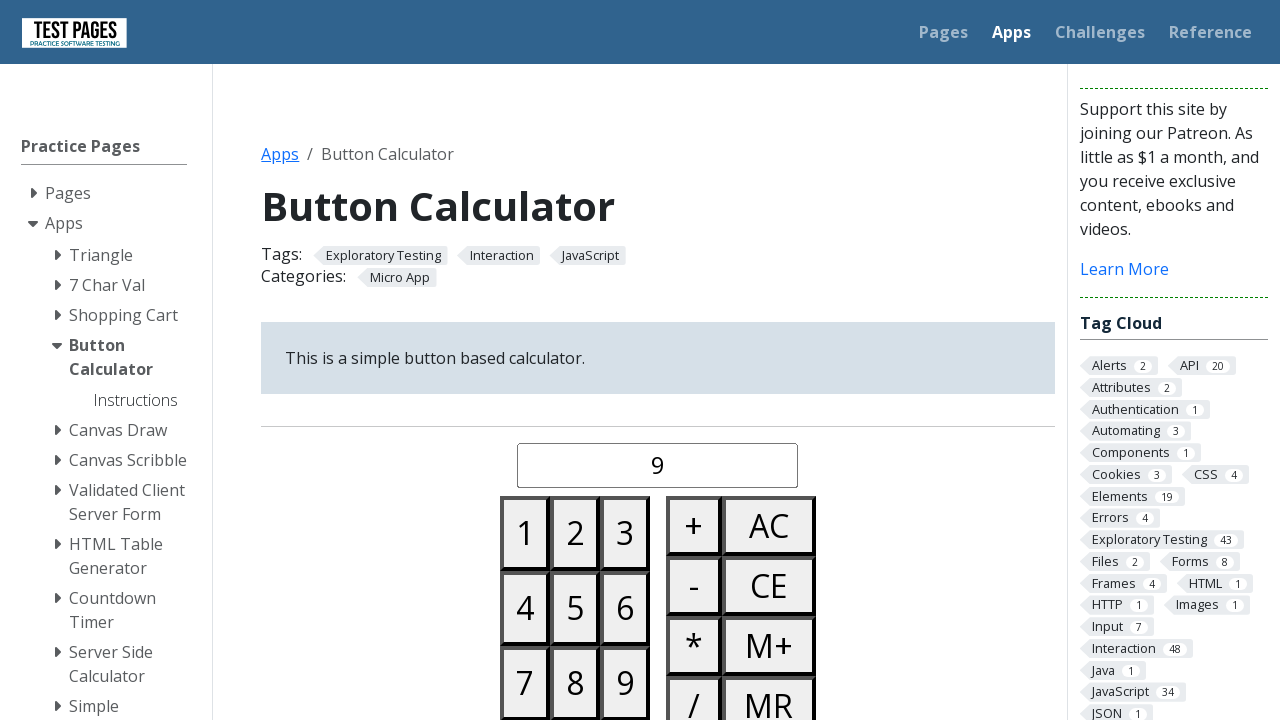

Clicked equals button to calculate result at (694, 360) on #buttonequals
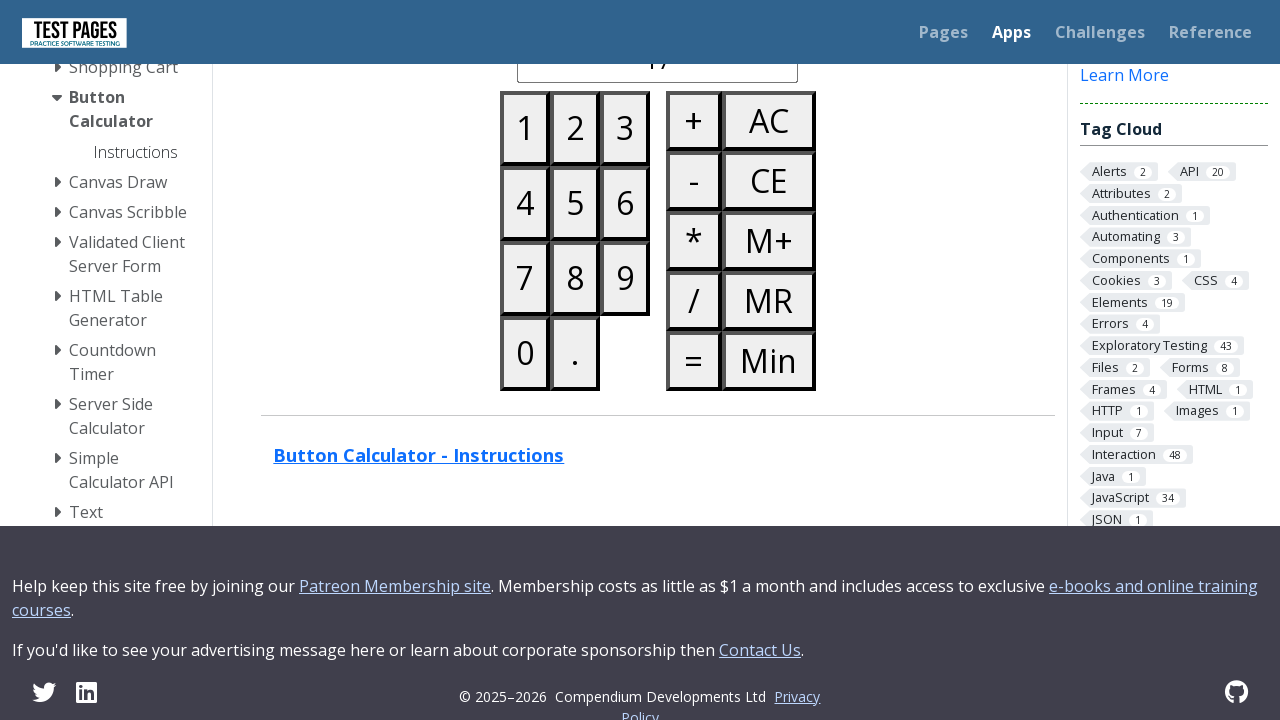

Retrieved calculated result: 17
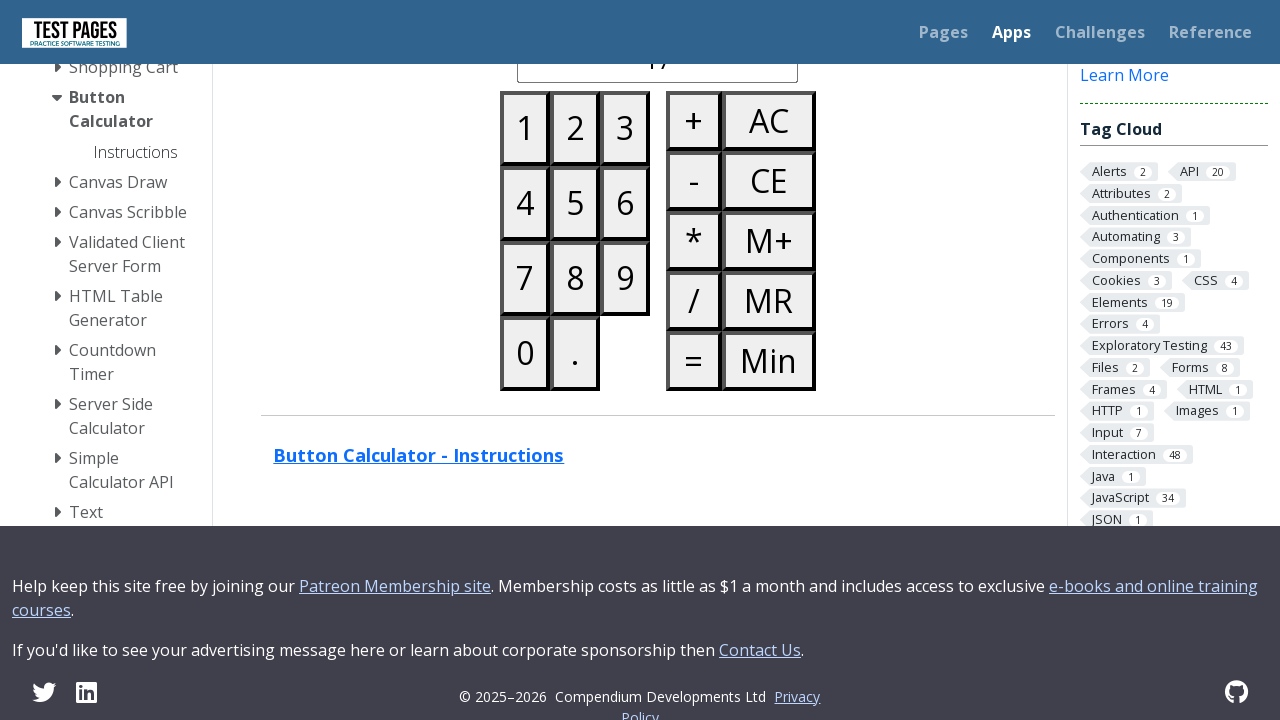

Verified that 8 + 9 equals 17
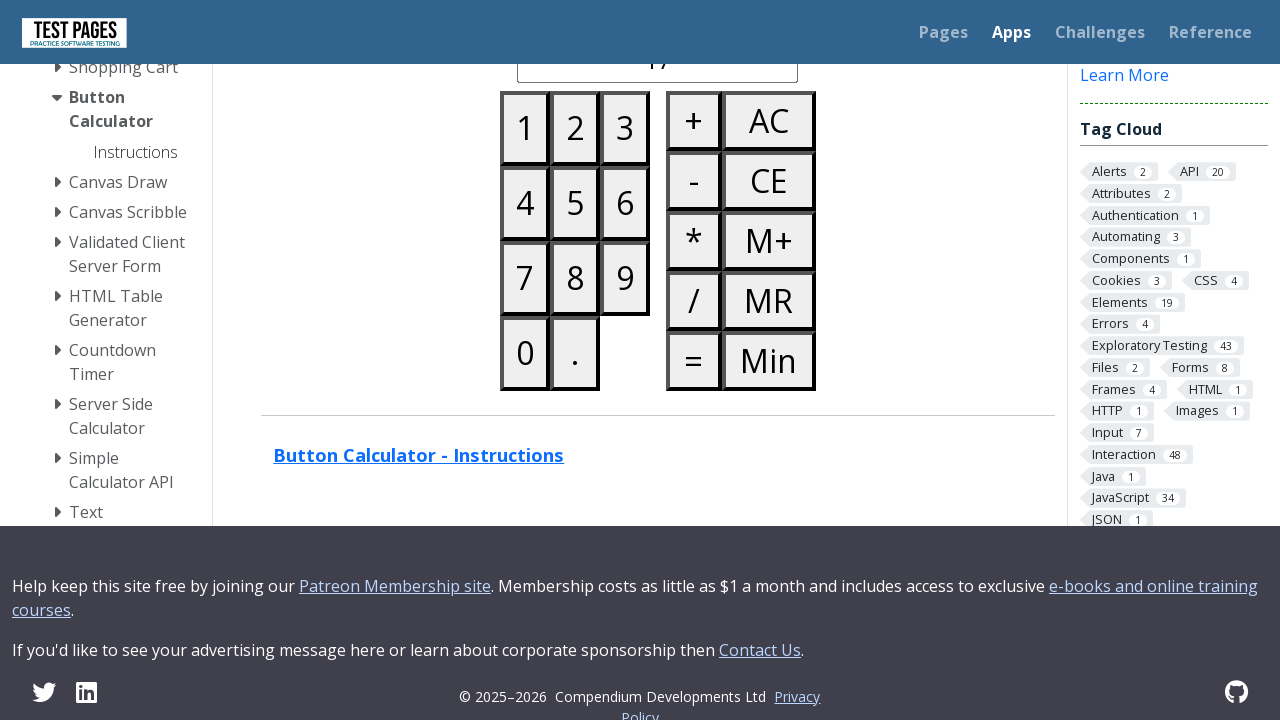

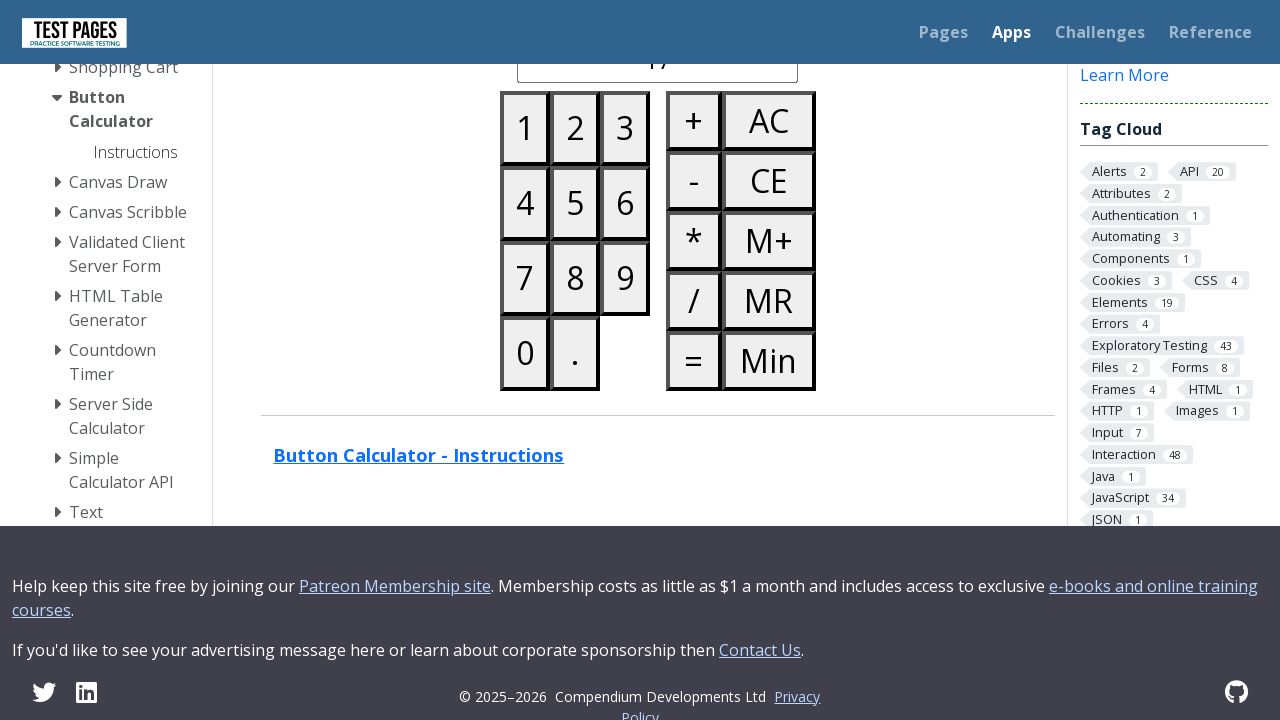